Navigates to an automation practice page and interacts with a table element to verify table structure and content

Starting URL: https://www.rahulshettyacademy.com/AutomationPractice

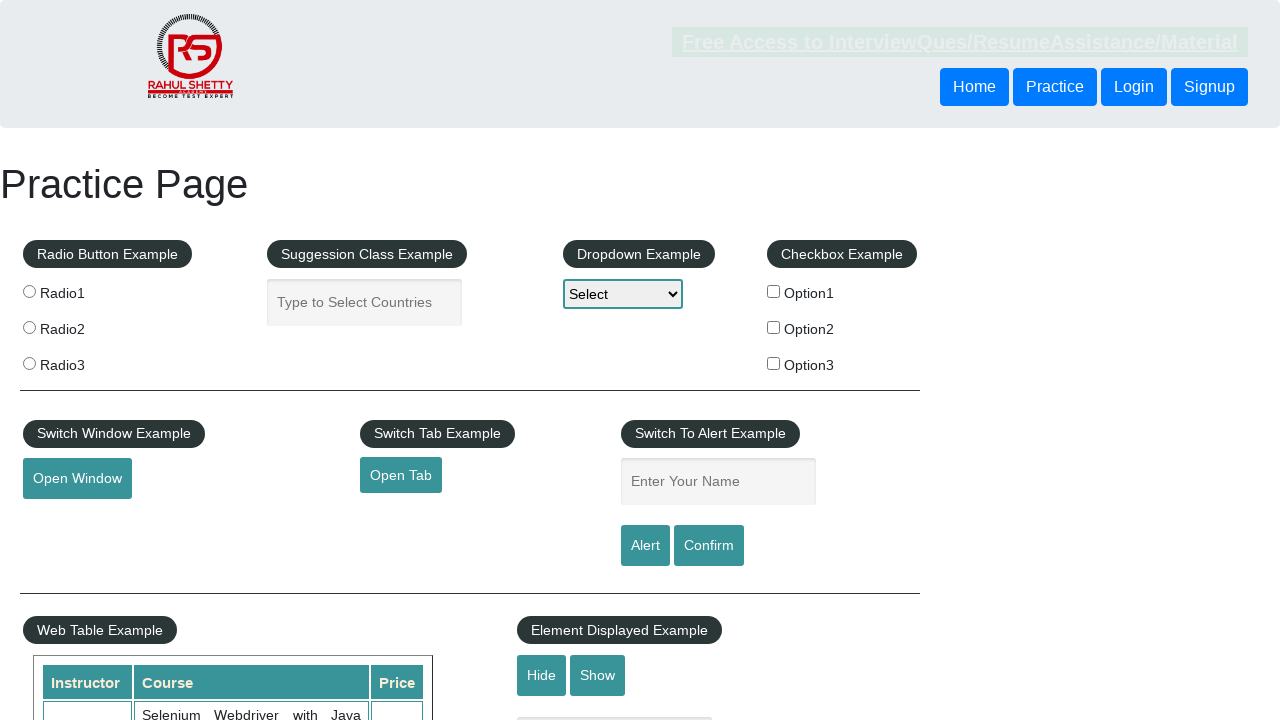

Navigated to Rahul Shetty Academy automation practice page
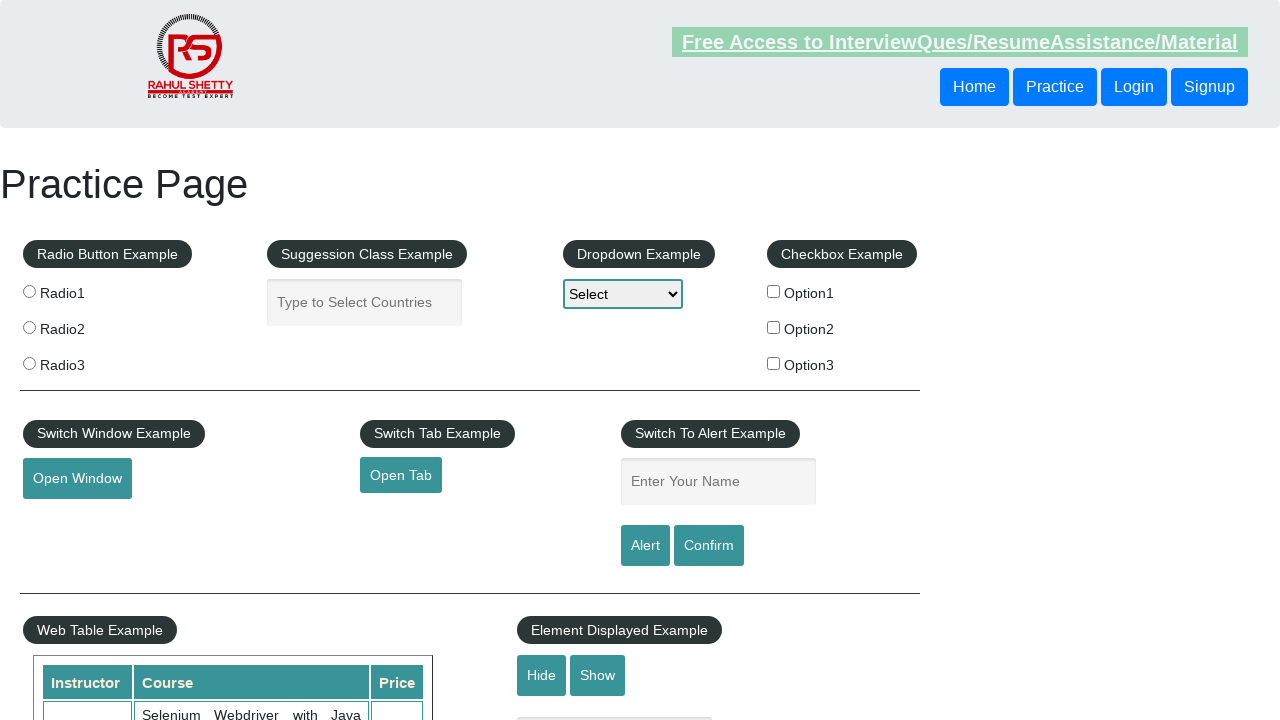

Table element #product loaded and is visible
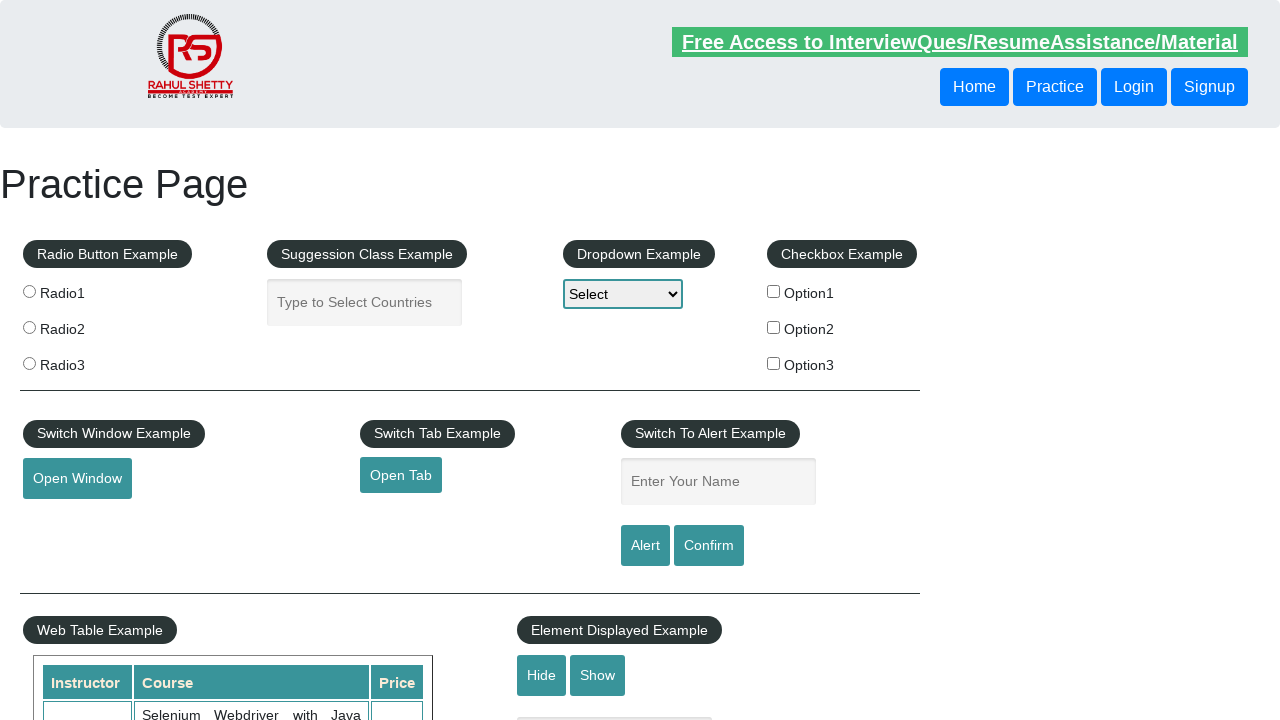

Located the table element with ID #product
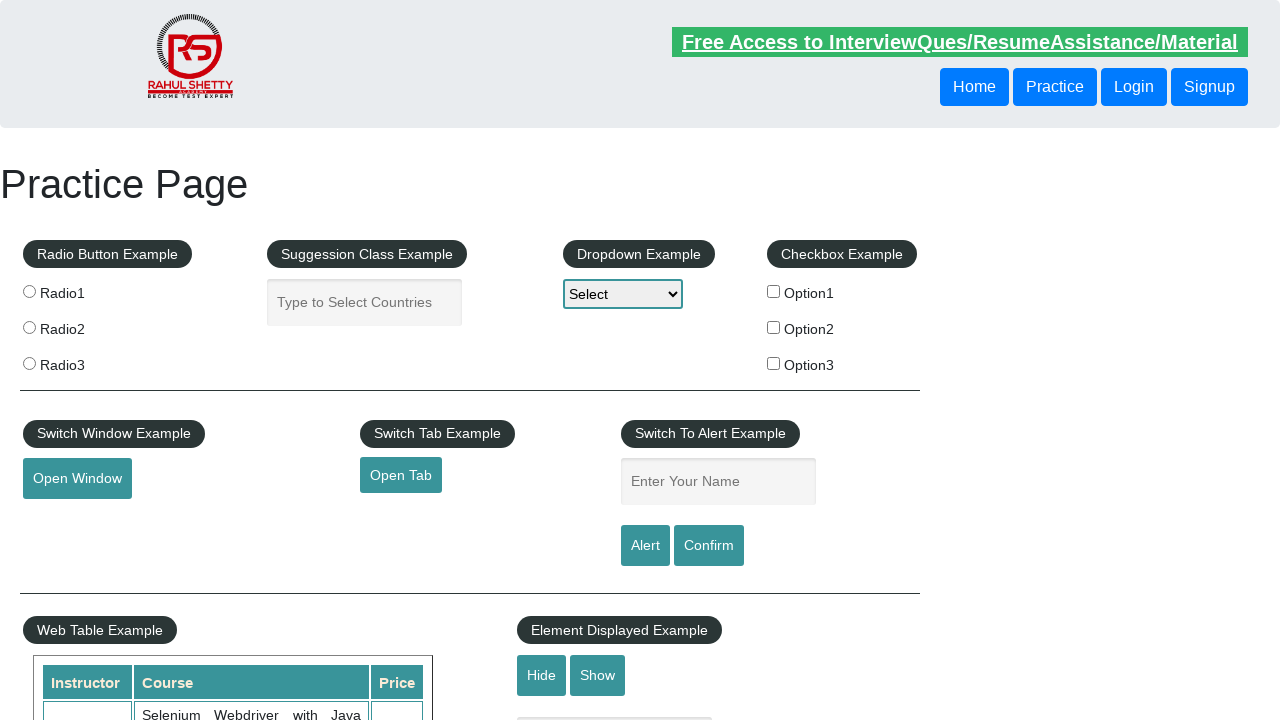

Retrieved all table rows - total count: 21
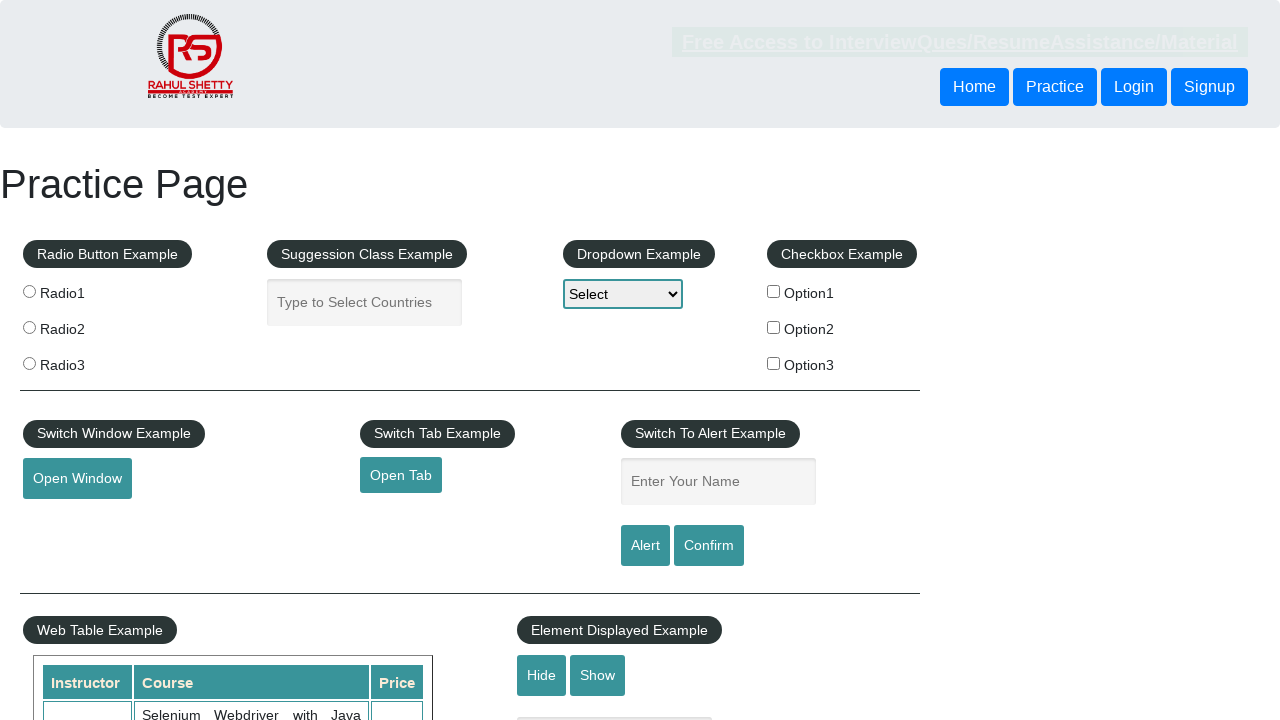

Counted table header columns - total count: 3
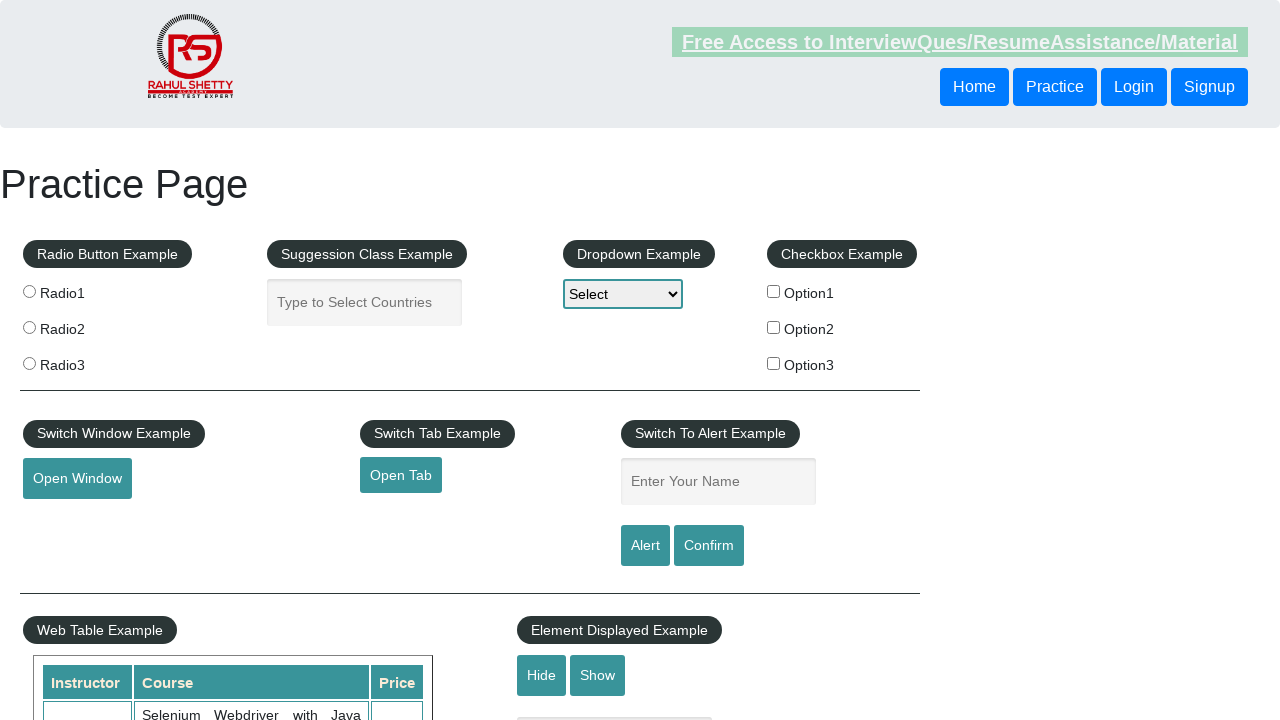

Located all cells in the third table row
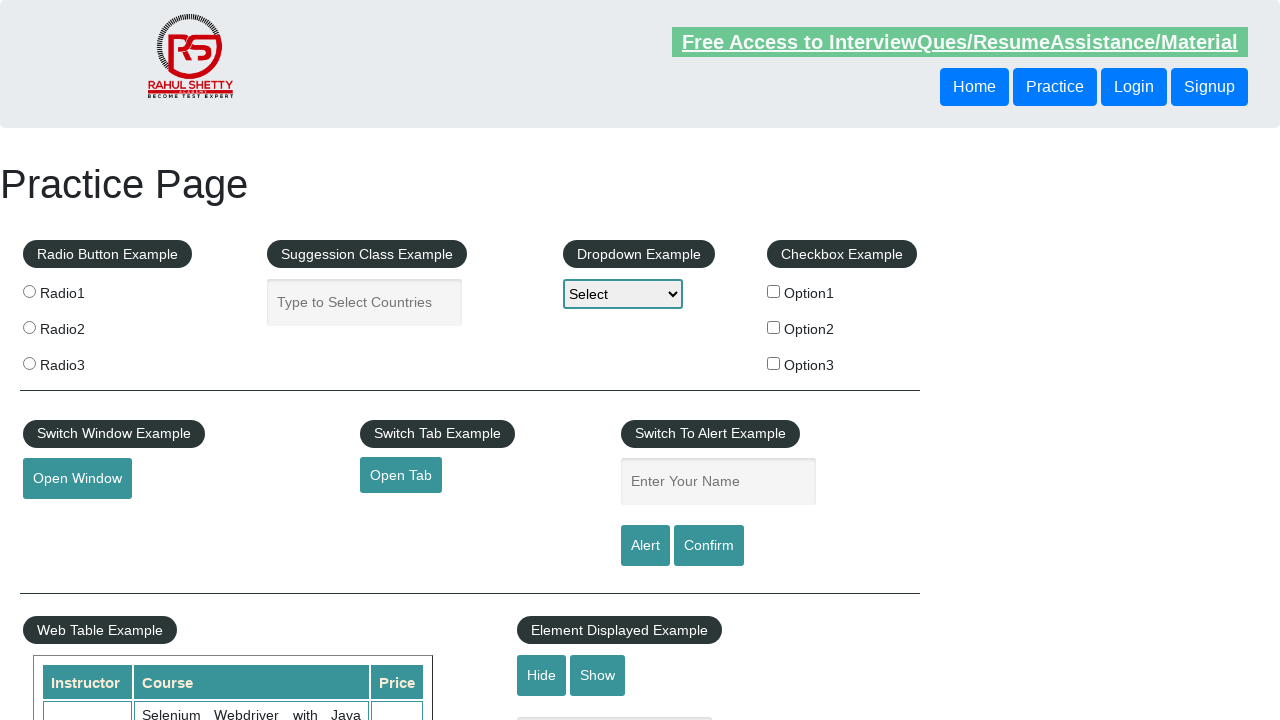

Extracted cell content from third row: Rahul Shetty
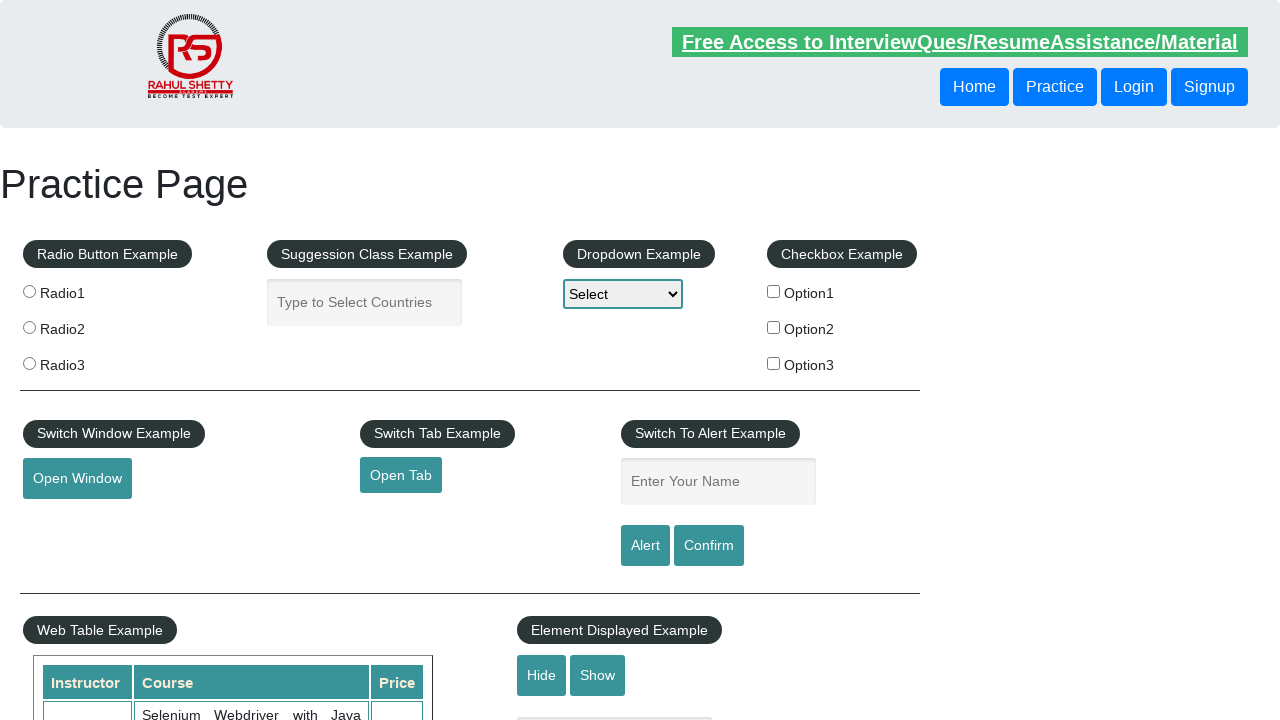

Extracted cell content from third row: Learn SQL in Practical + Database Testing from Scratch
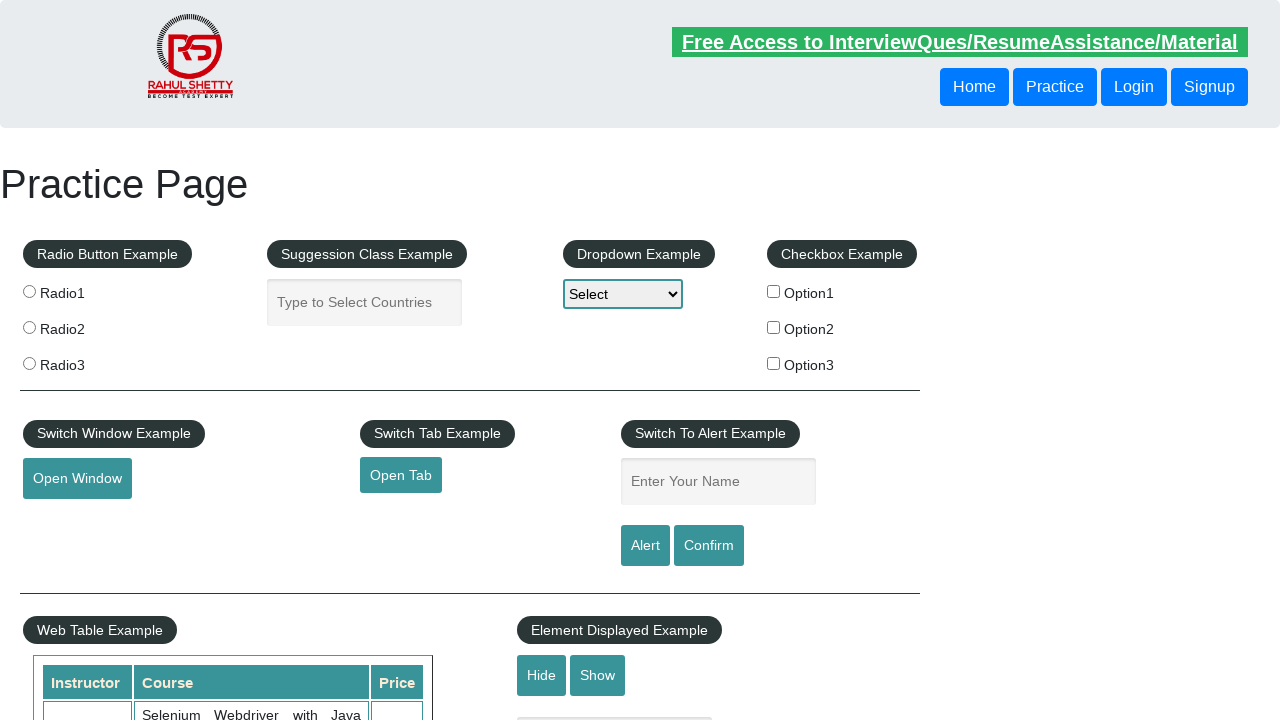

Extracted cell content from third row: 25
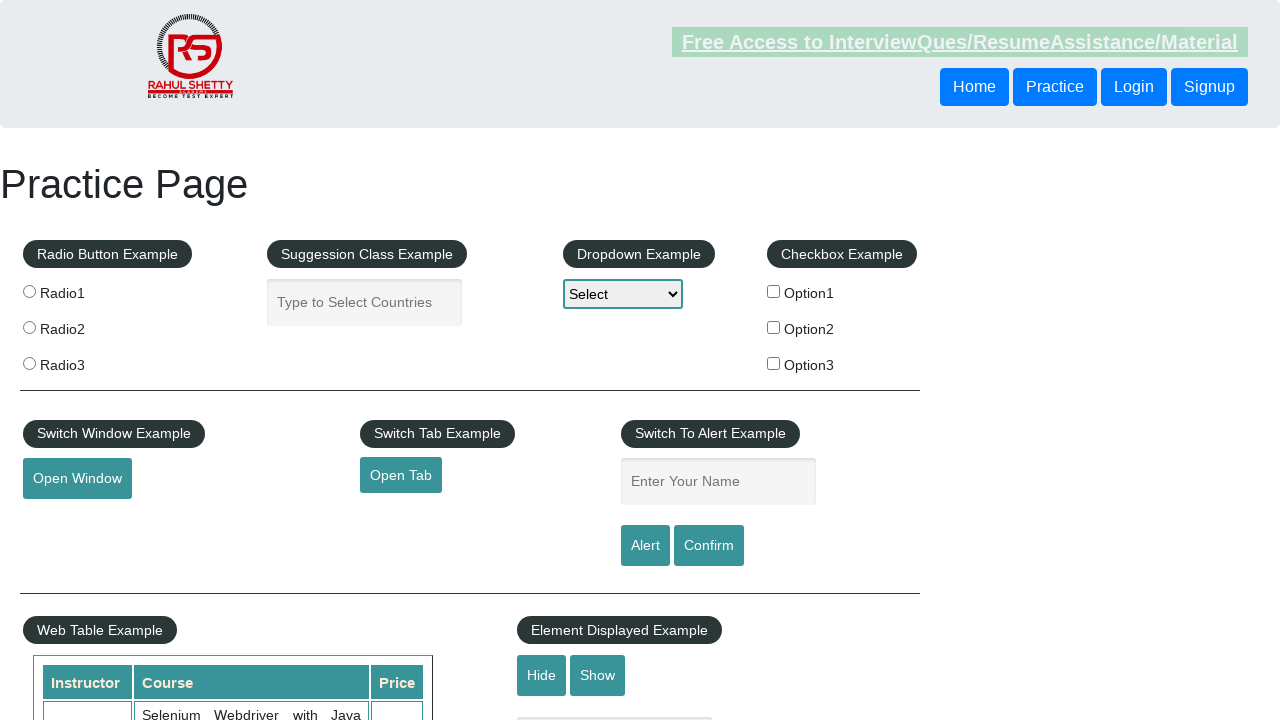

Extracted cell content from third row: Dwayne
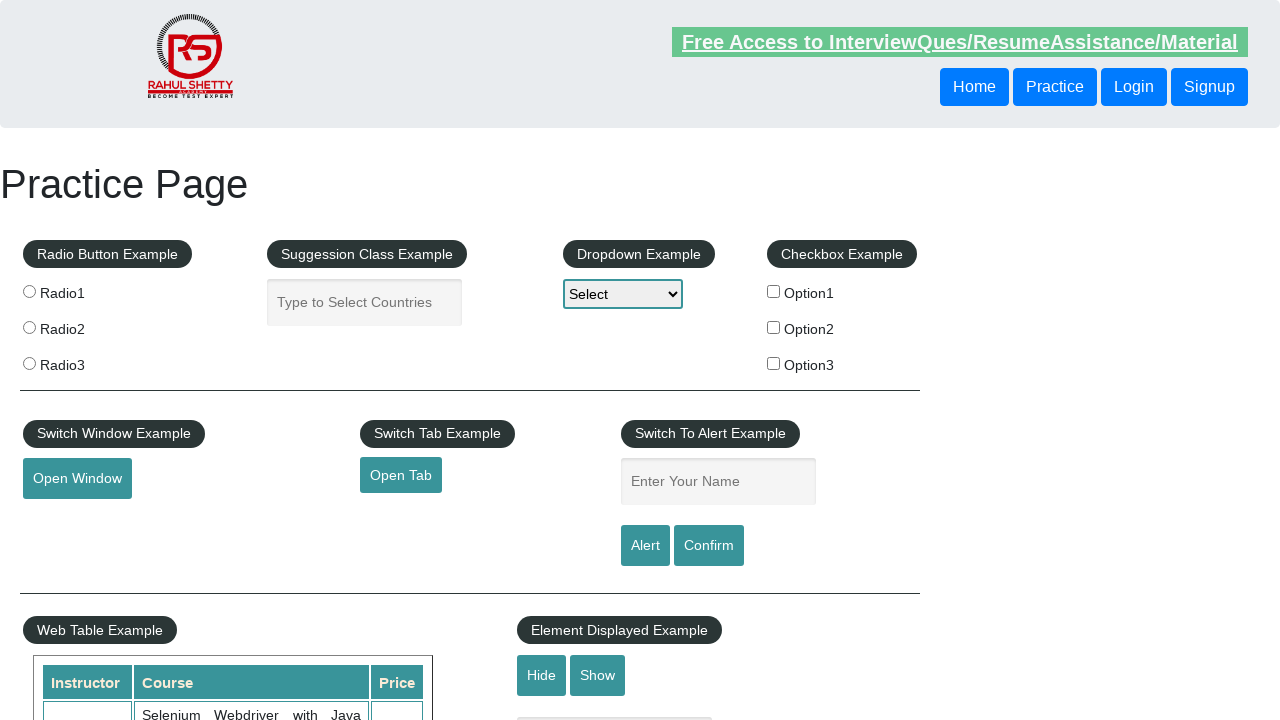

Extracted cell content from third row: Manager
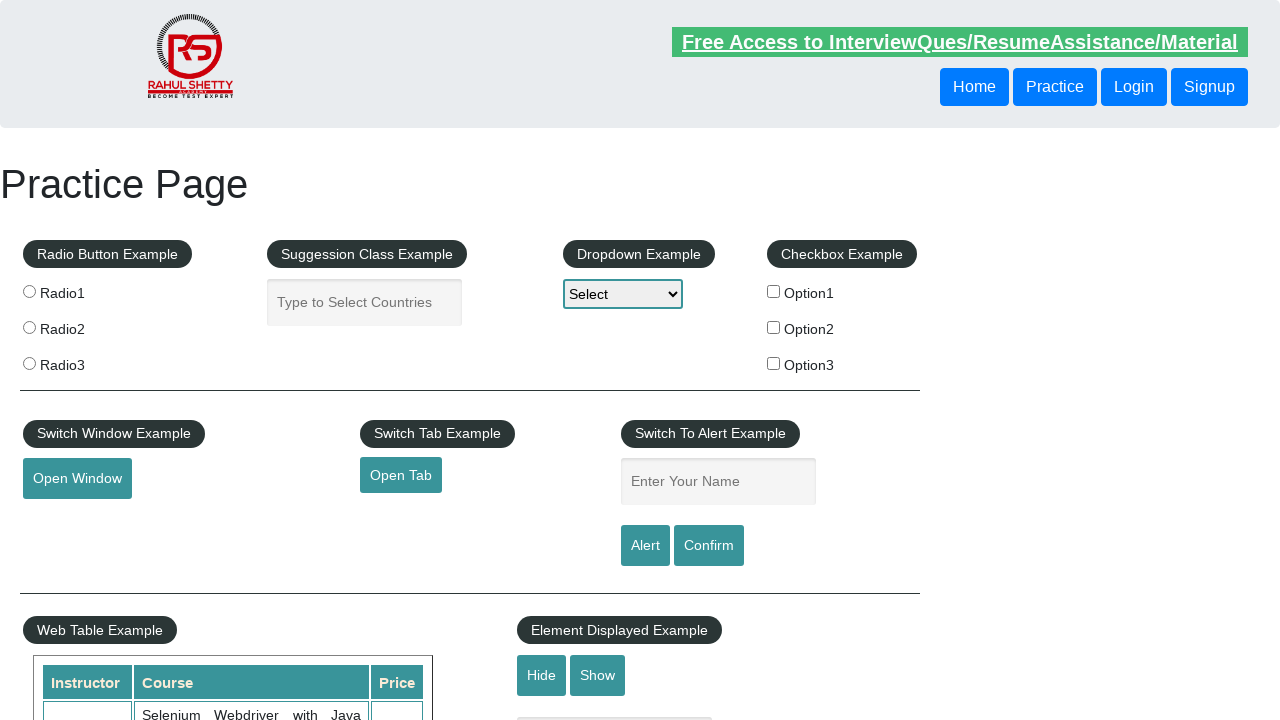

Extracted cell content from third row: Kolkata
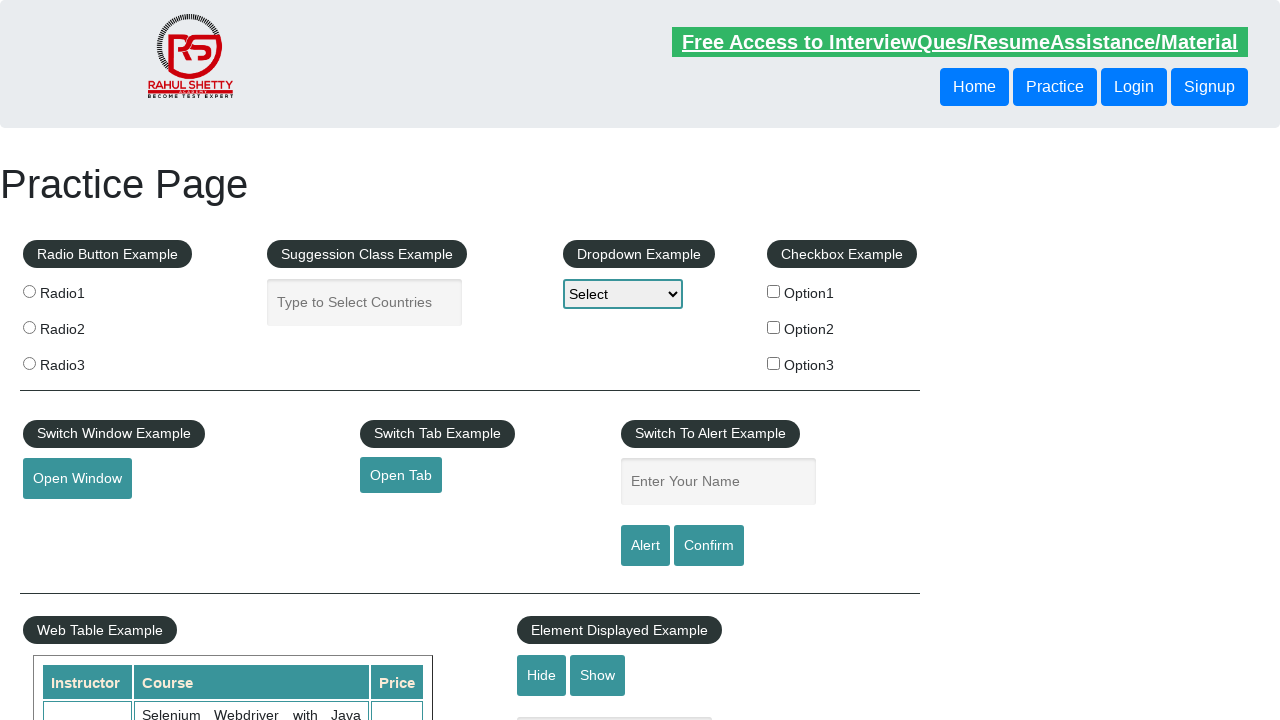

Extracted cell content from third row: 48
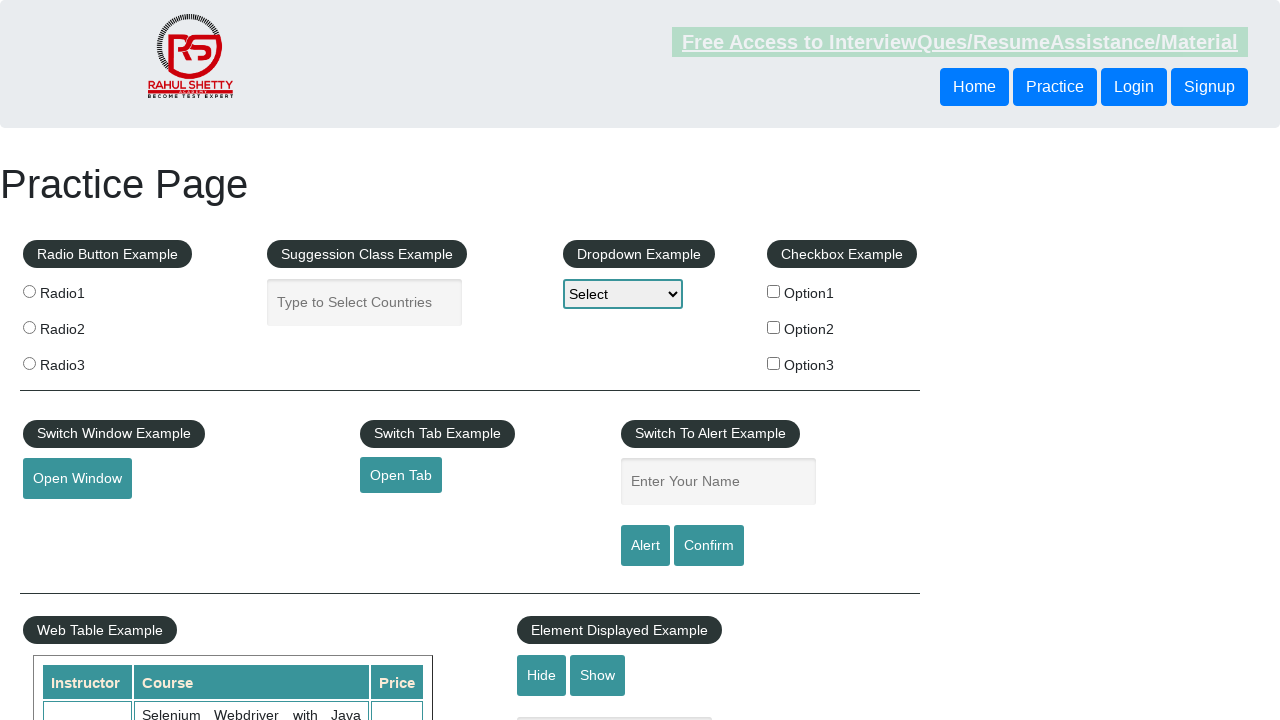

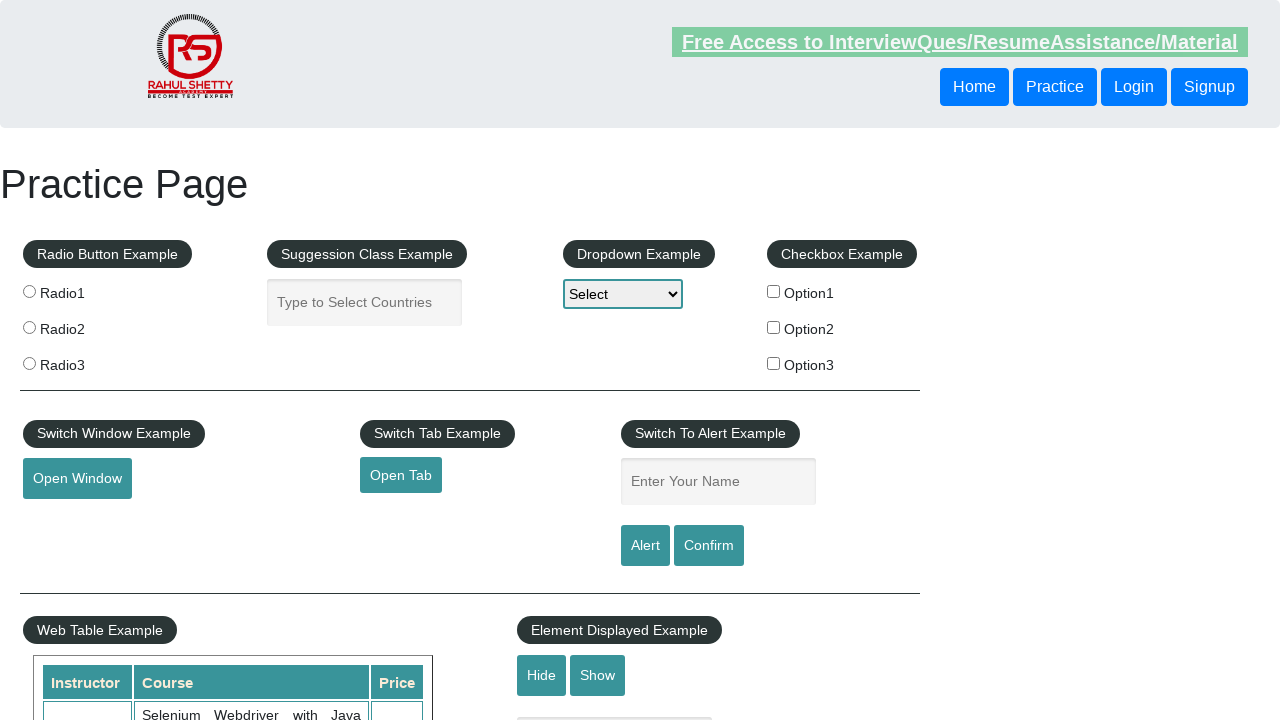